Verifies that searching for a non-existent link text throws an error on the DuckDuckGo homepage

Starting URL: https://duckduckgo.com

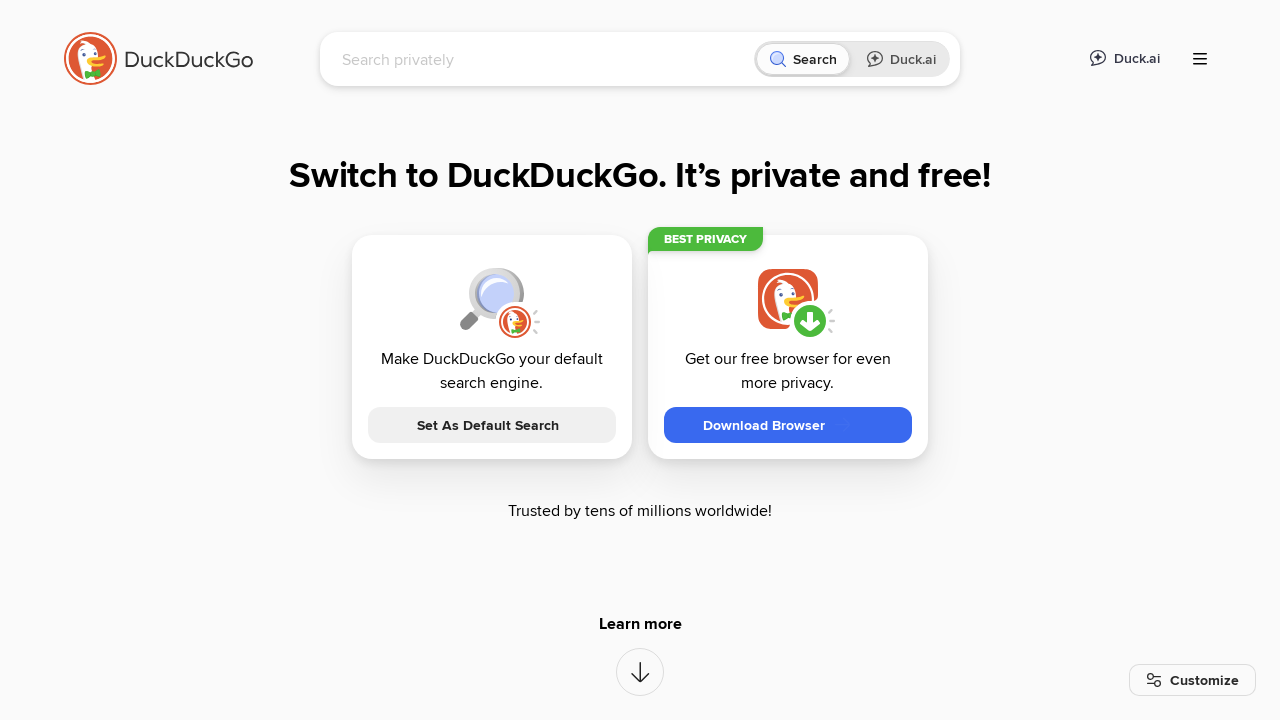

Waited for DuckDuckGo homepage to load (domcontentloaded)
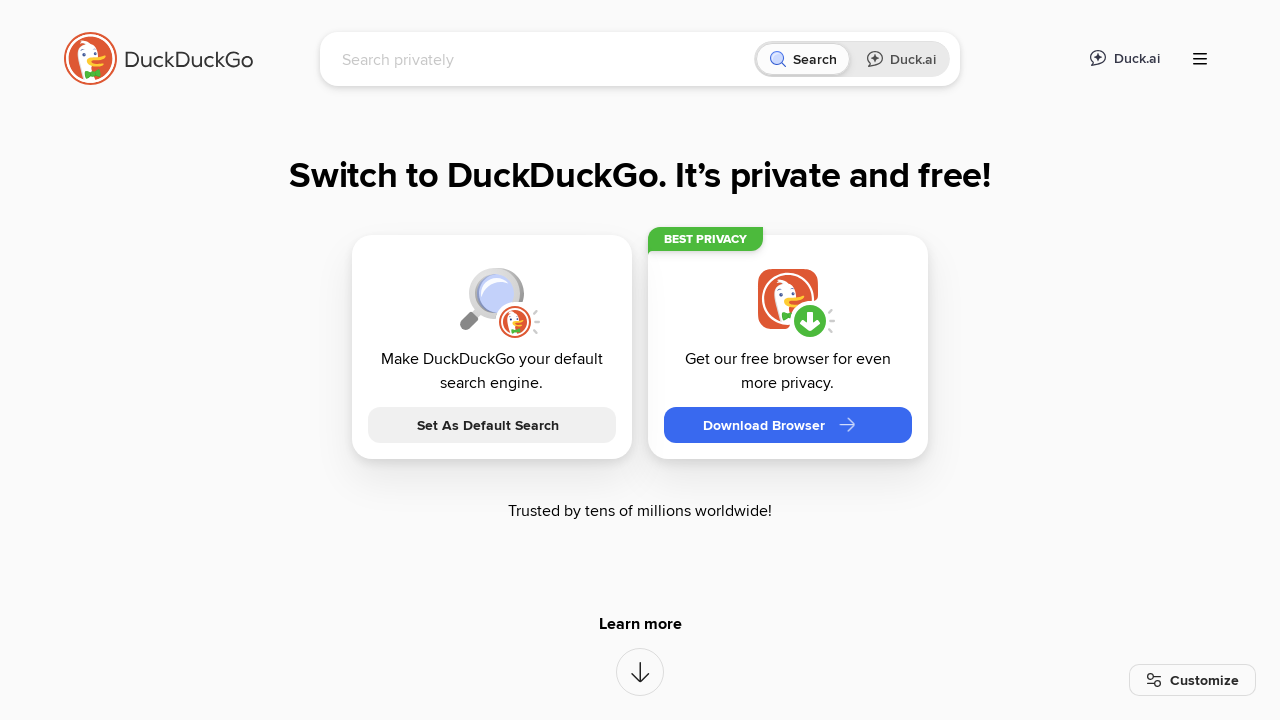

Verified that non-existent text 'asdfghjhgfdsasdfgh' was not found on page
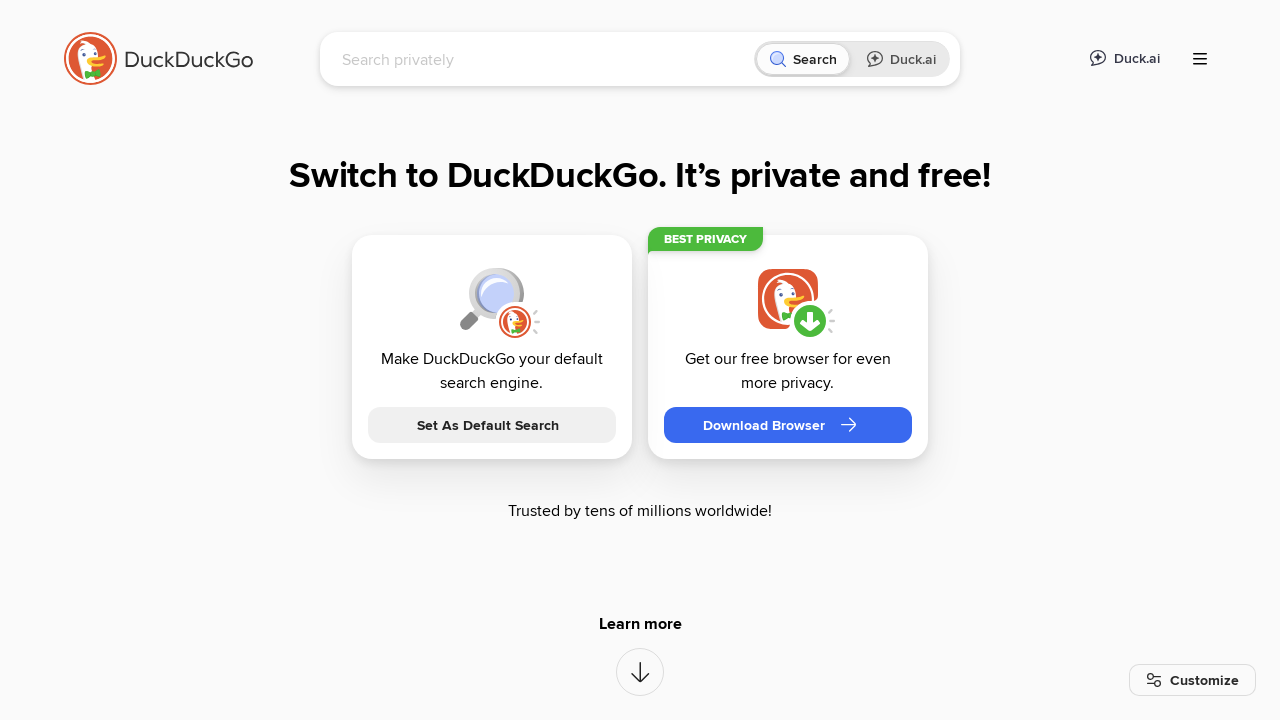

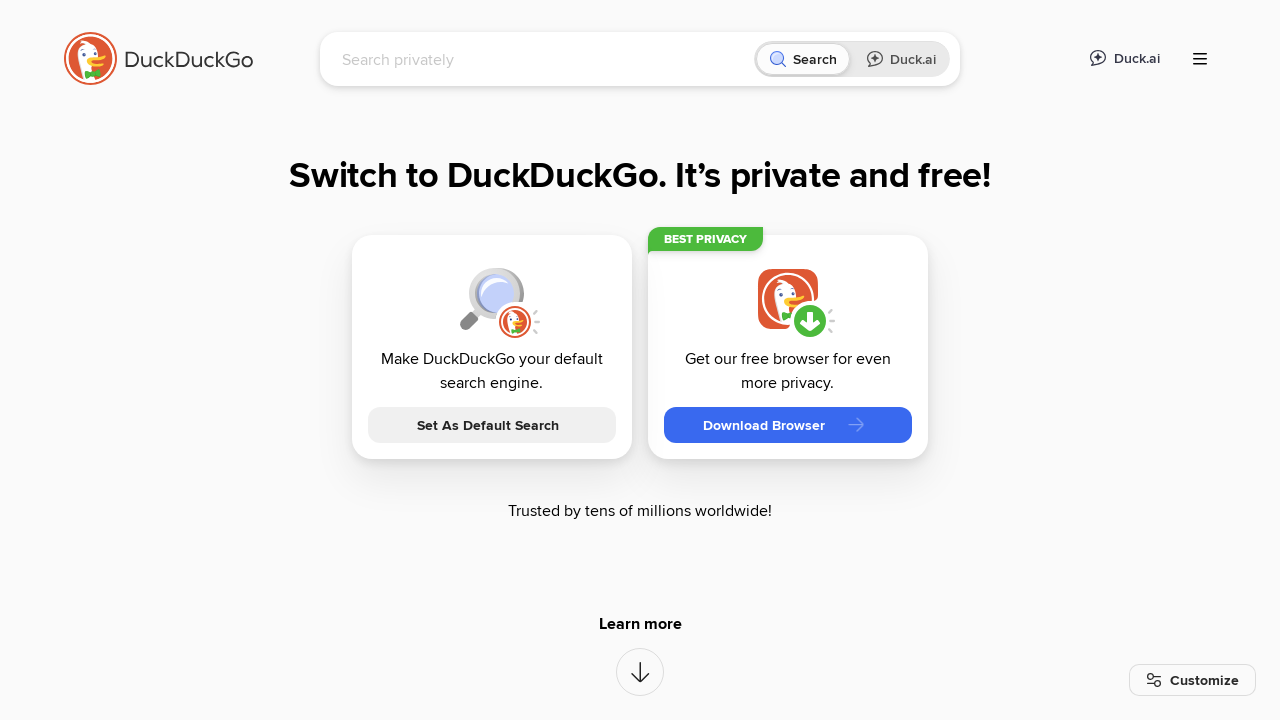